Tests file download functionality by navigating to a download page and clicking on a file link to initiate the download of "some-file.txt".

Starting URL: https://the-internet.herokuapp.com/download

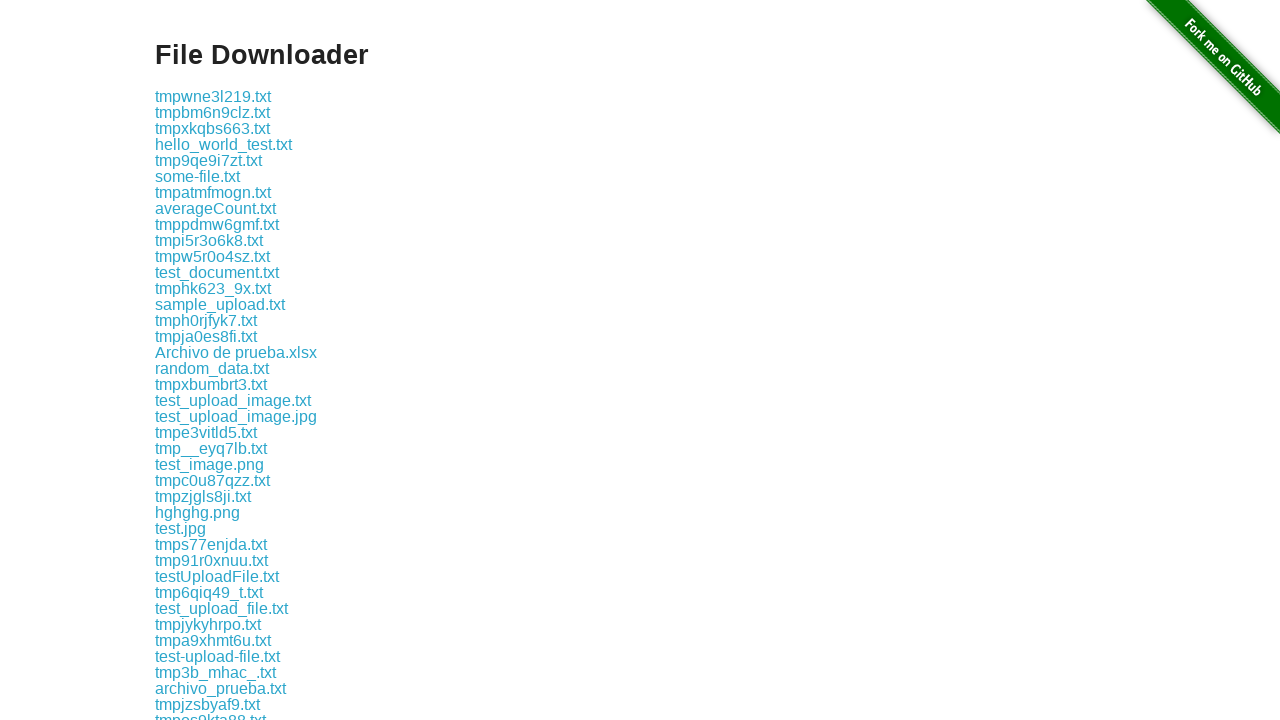

Navigated to the download page
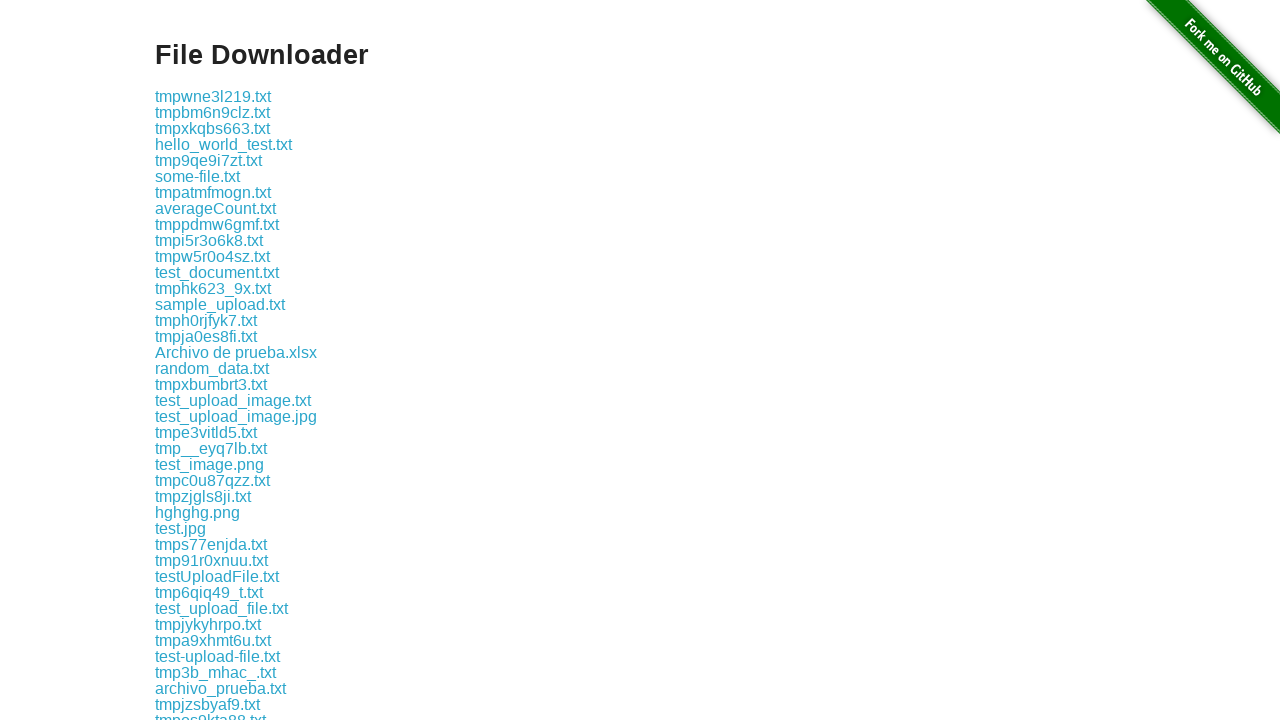

Clicked on 'some-file.txt' download link at (198, 176) on a:text('some-file.txt')
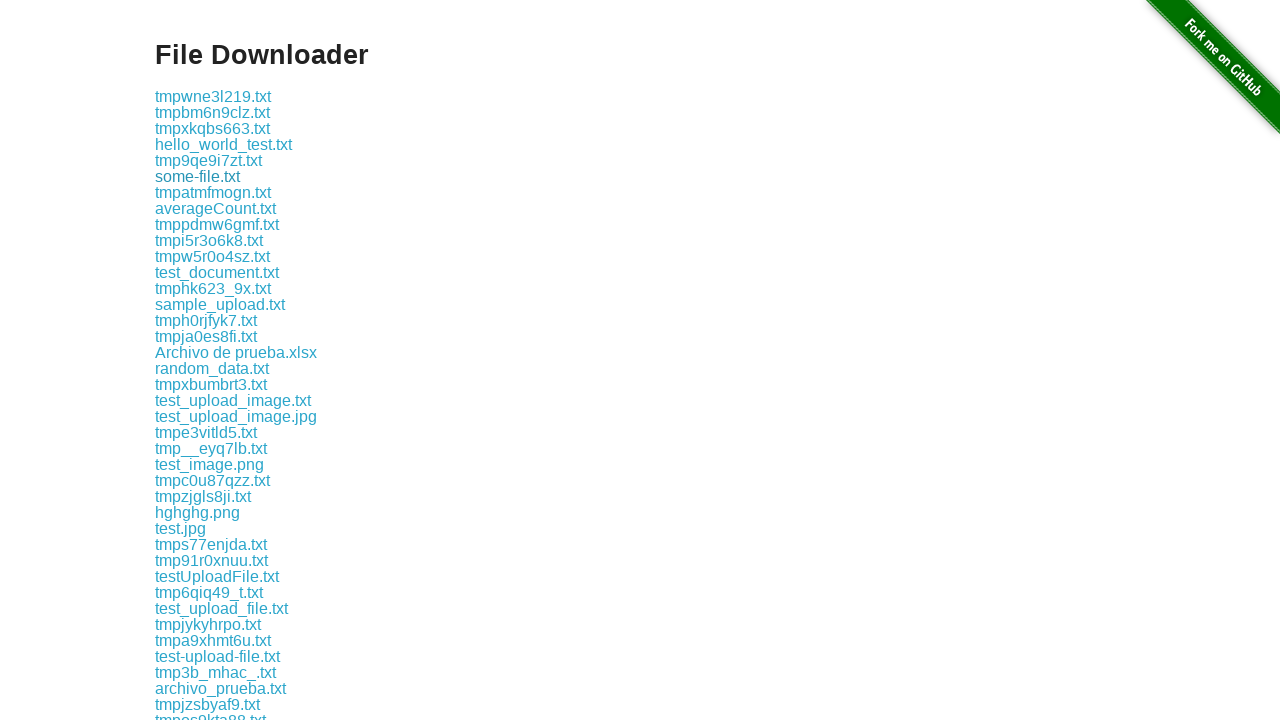

Waited 2 seconds for download to initiate
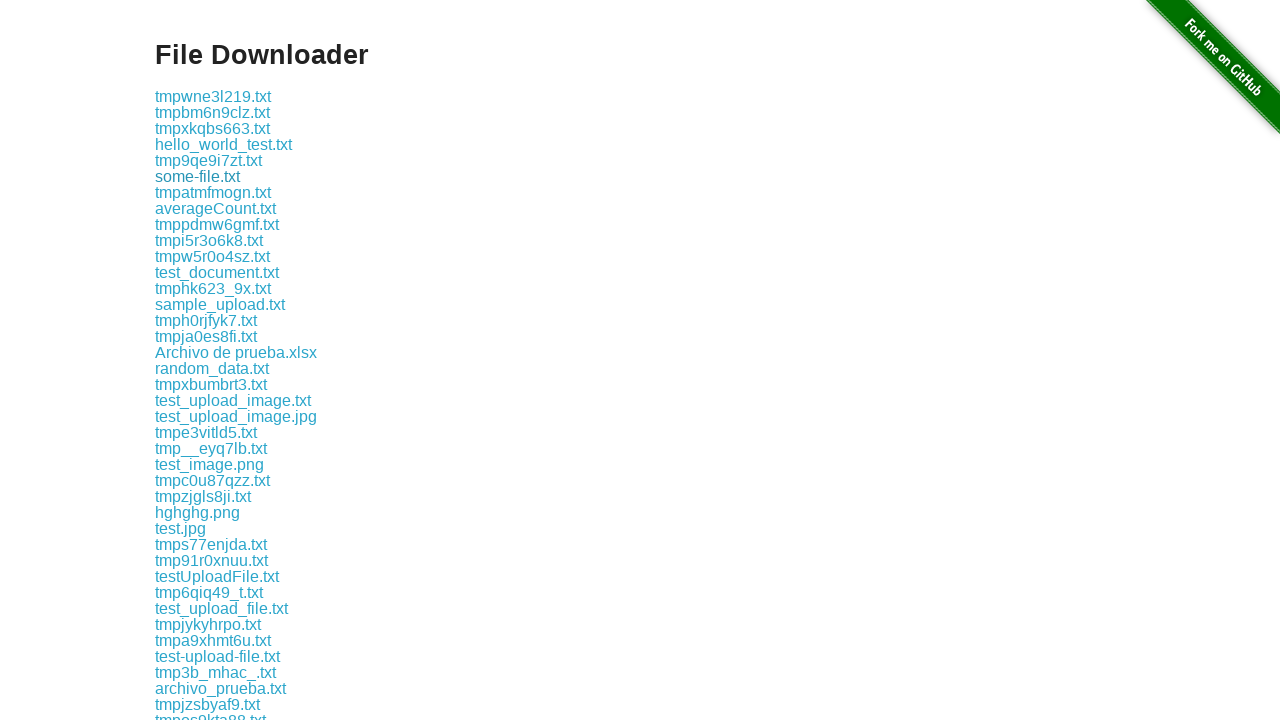

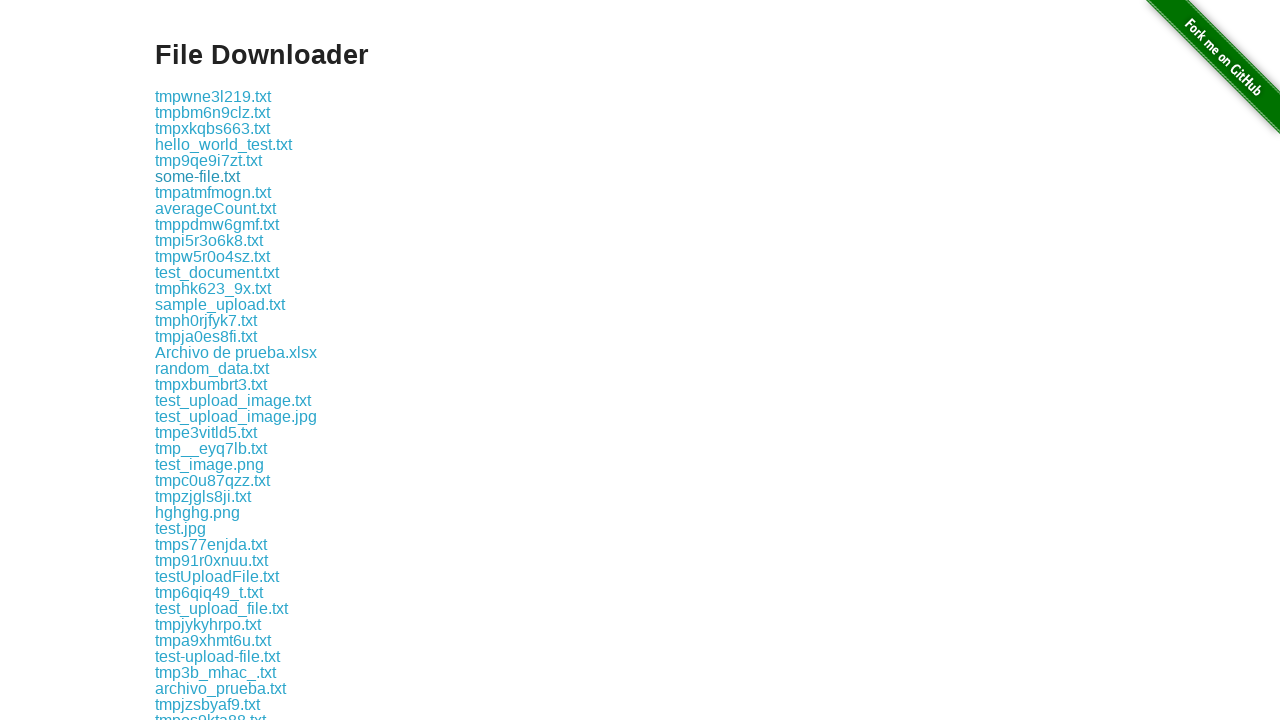